Navigates to MoneyControl market cap page and identifies the top company by market capitalization

Starting URL: https://www.moneycontrol.com/stocks/marketinfo/marketcap/bse/index.html

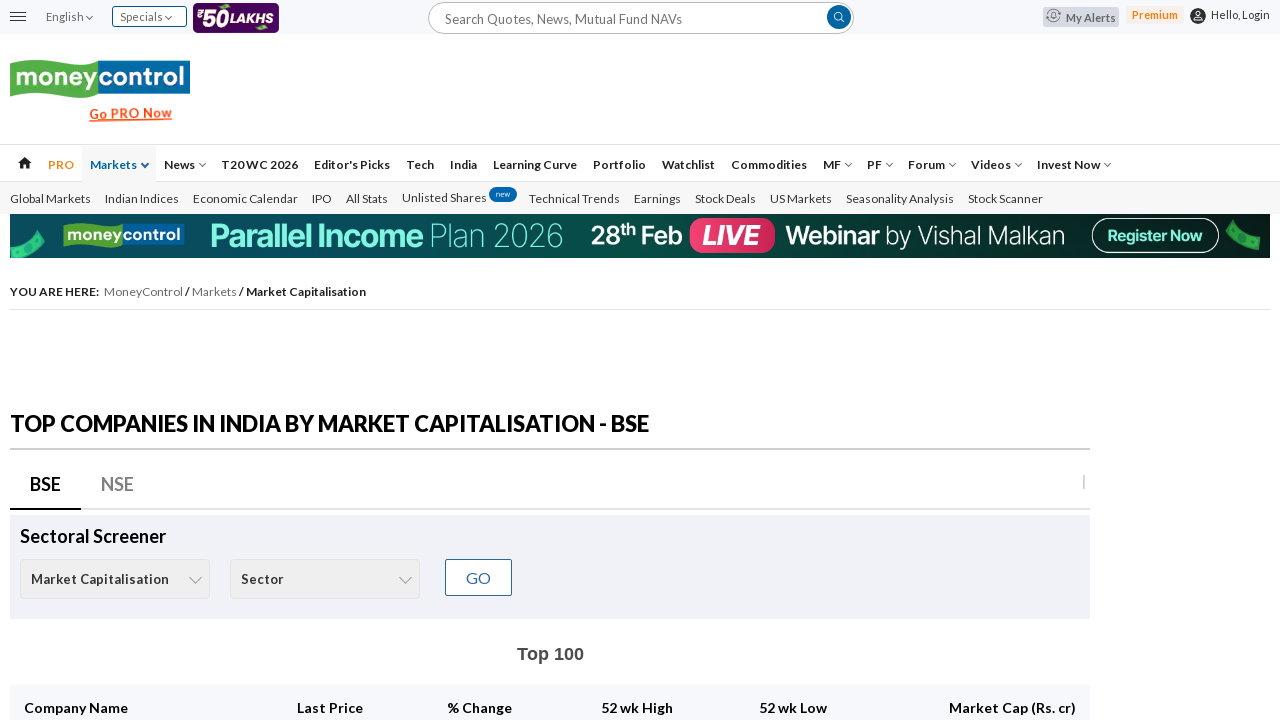

Waited for market cap table to load on MoneyControl BSE page
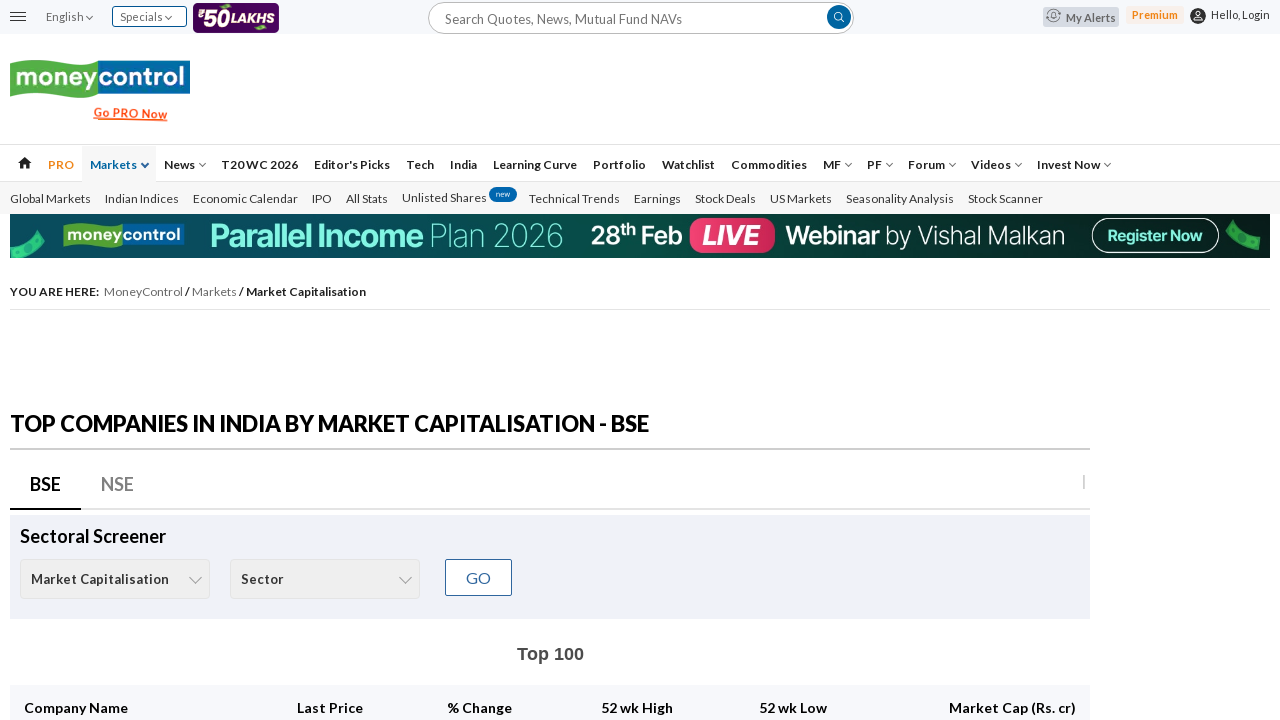

Located all company rows in the market cap table
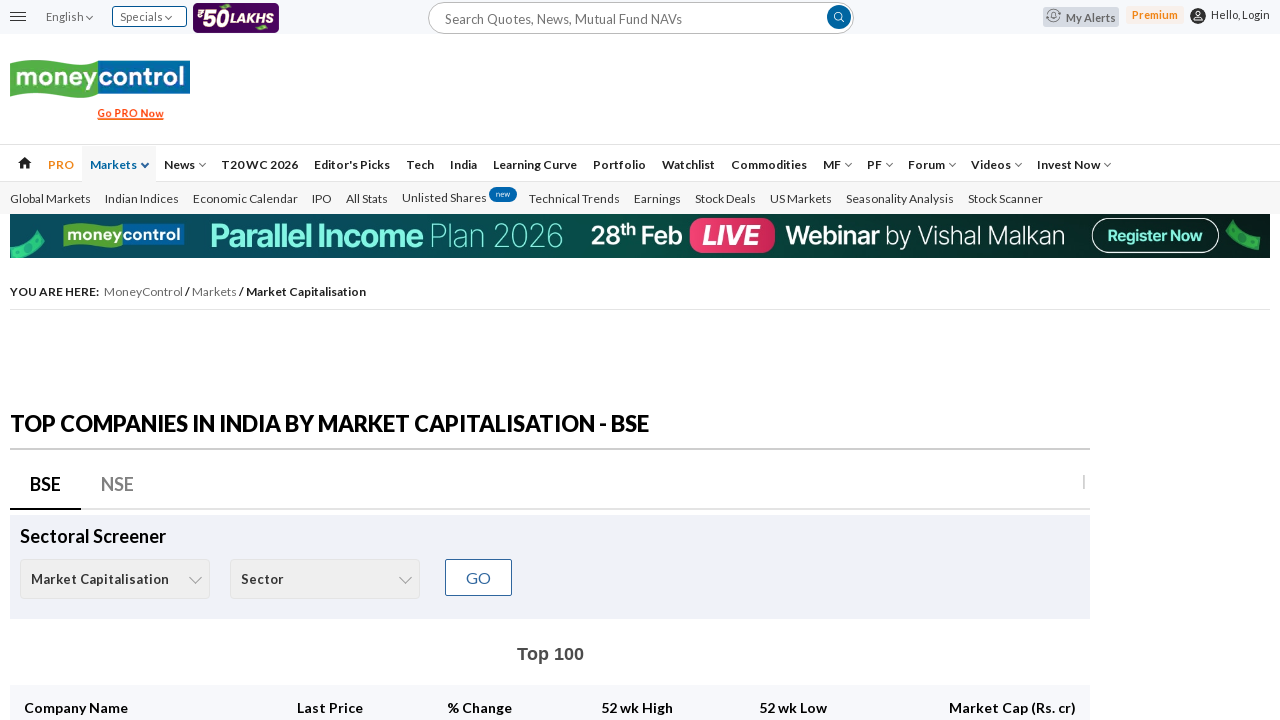

Located top company cell (first row, first column)
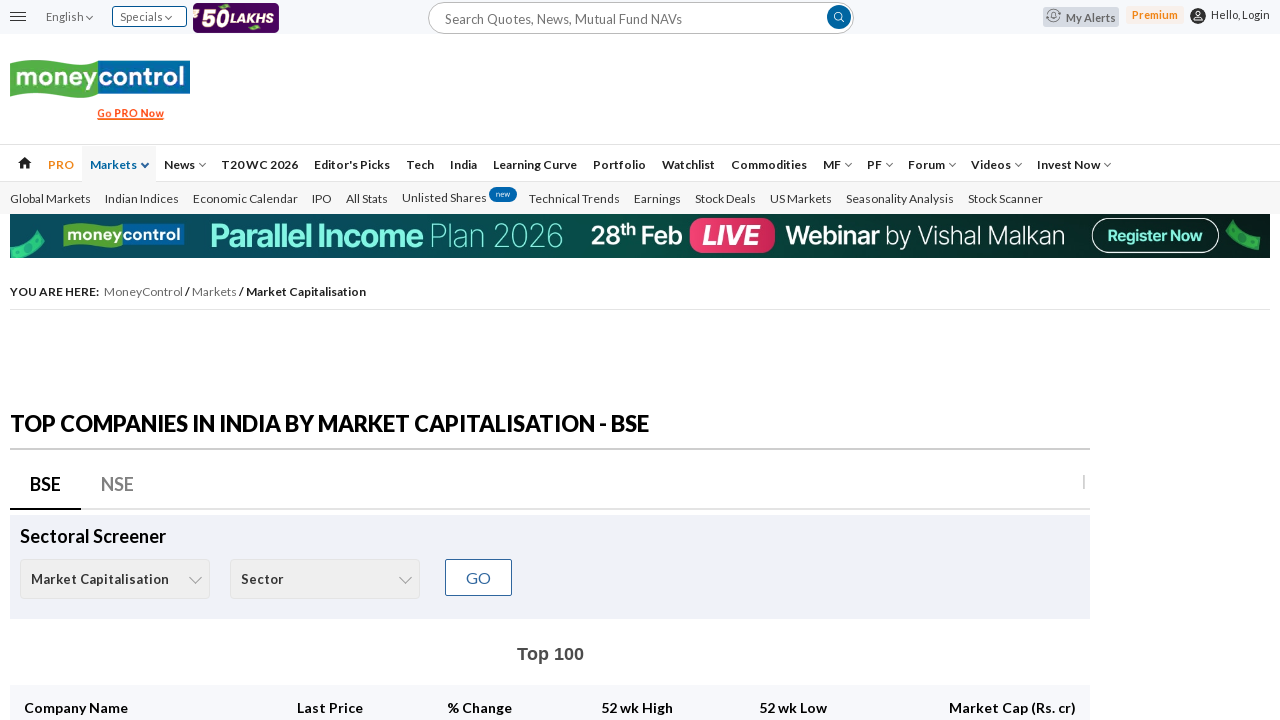

Retrieved top company name: No Data Found
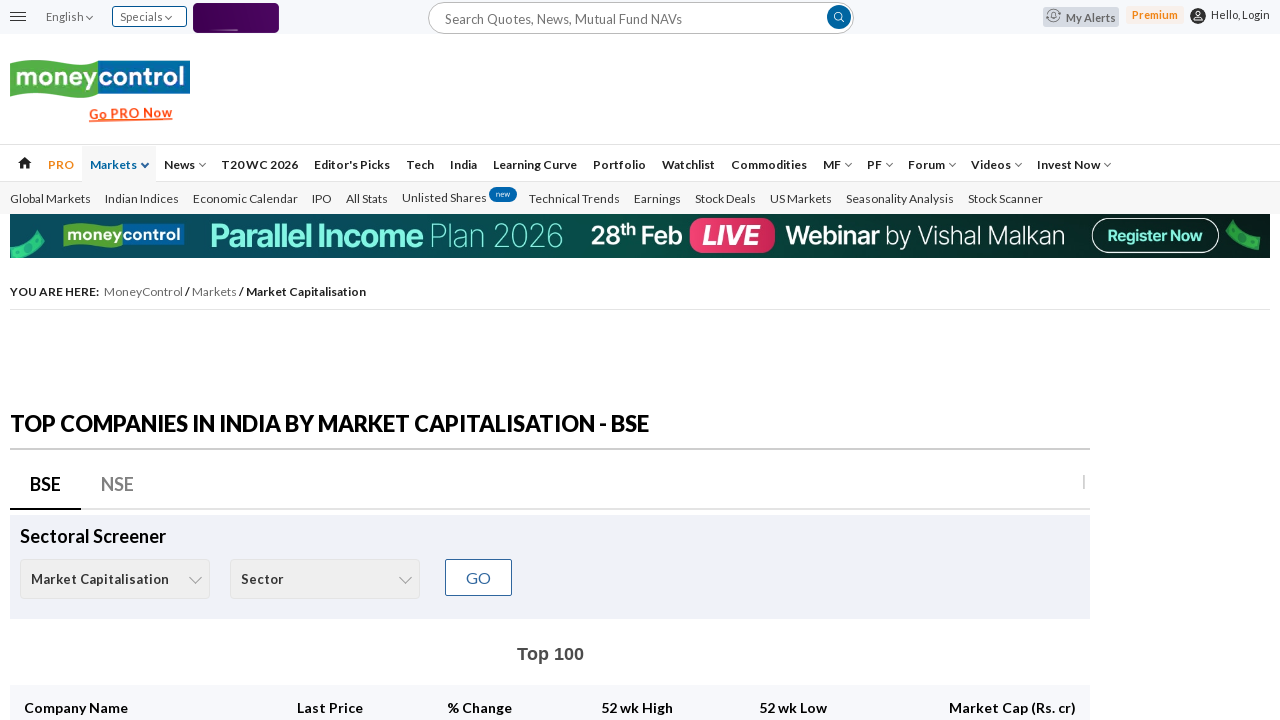

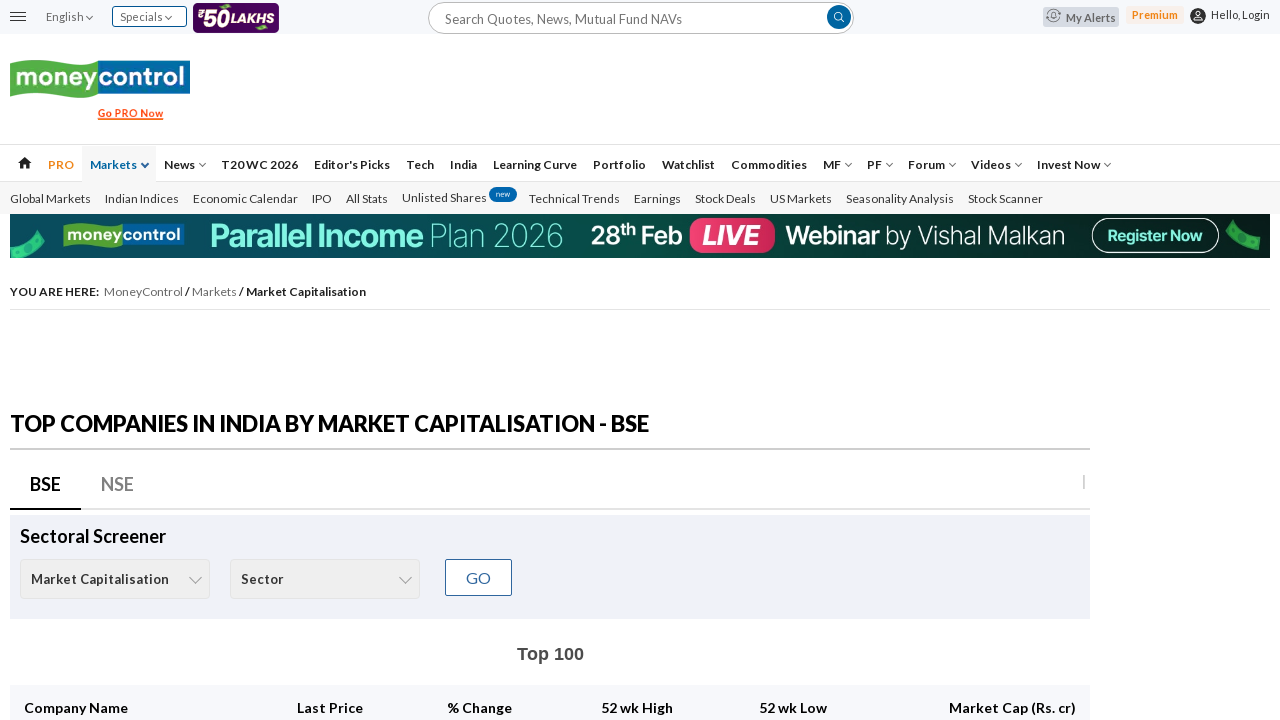